Tests the jQuery UI resizable widget by switching to the iframe and dragging the resize handle to resize the element

Starting URL: https://jqueryui.com/resizable

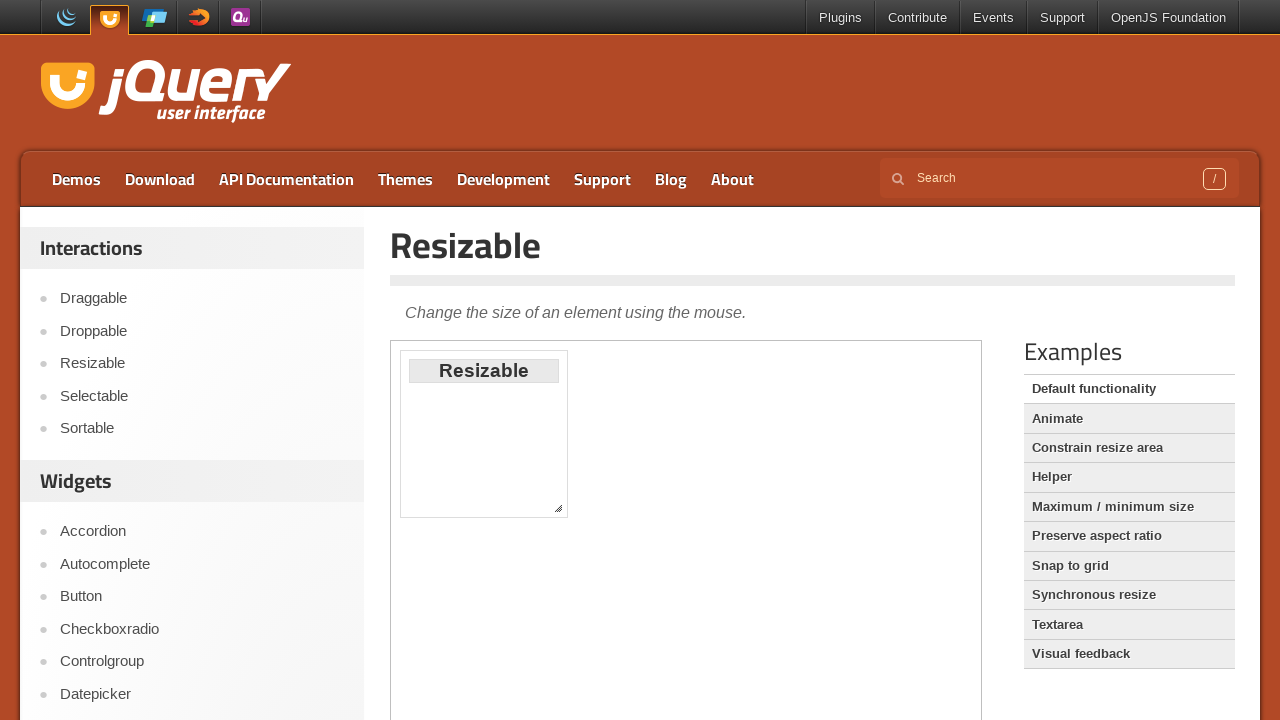

Navigated to jQuery UI resizable widget page
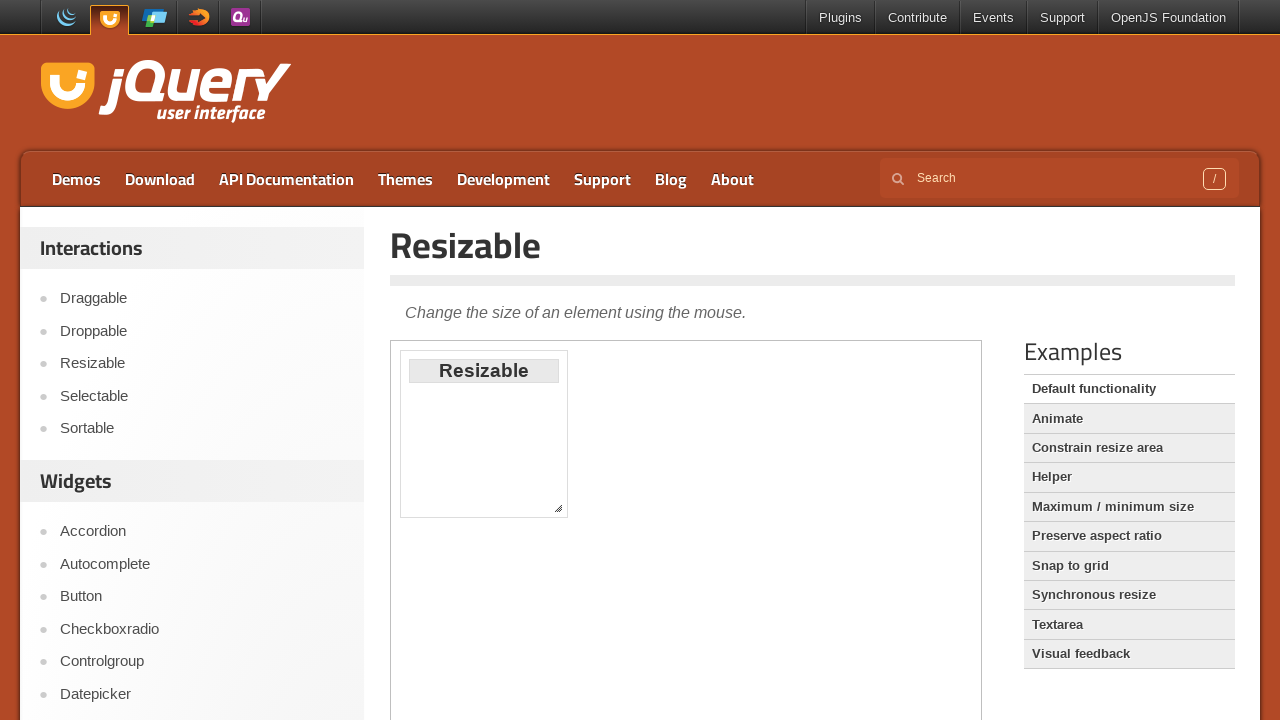

Located and switched to the resizable widget iframe
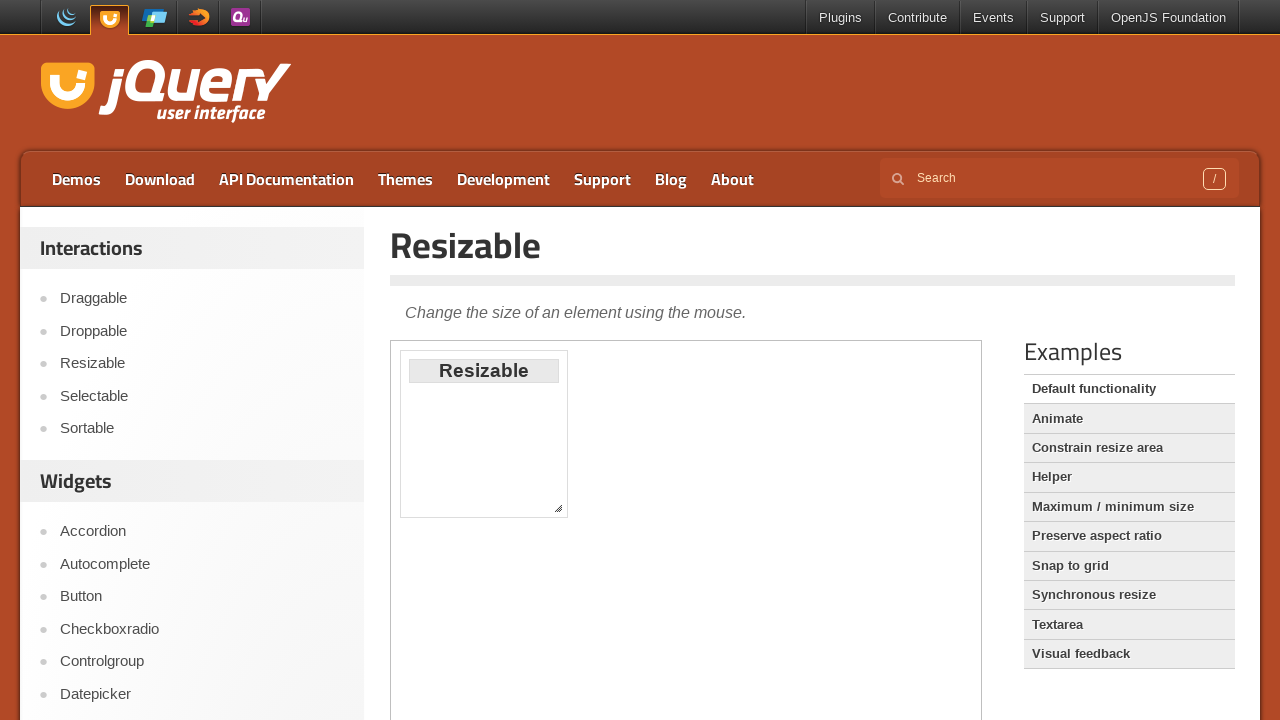

Located the southeast resize handle element
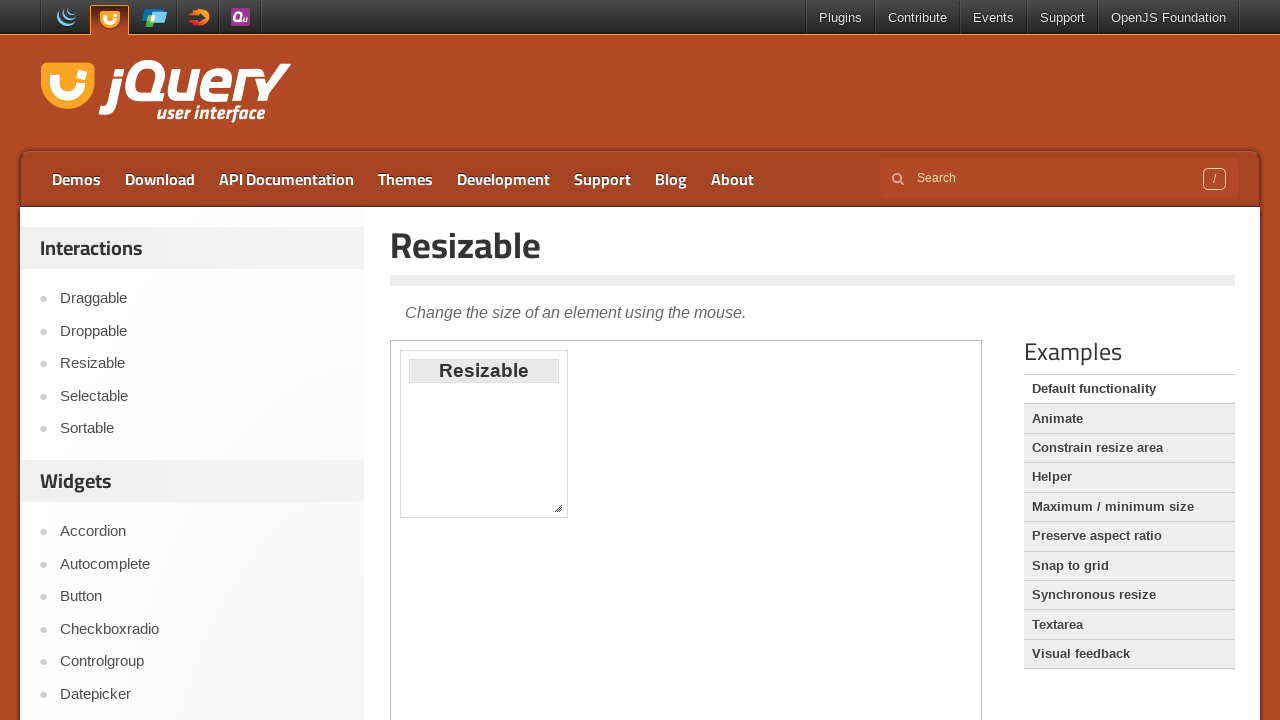

Retrieved bounding box of the resize handle
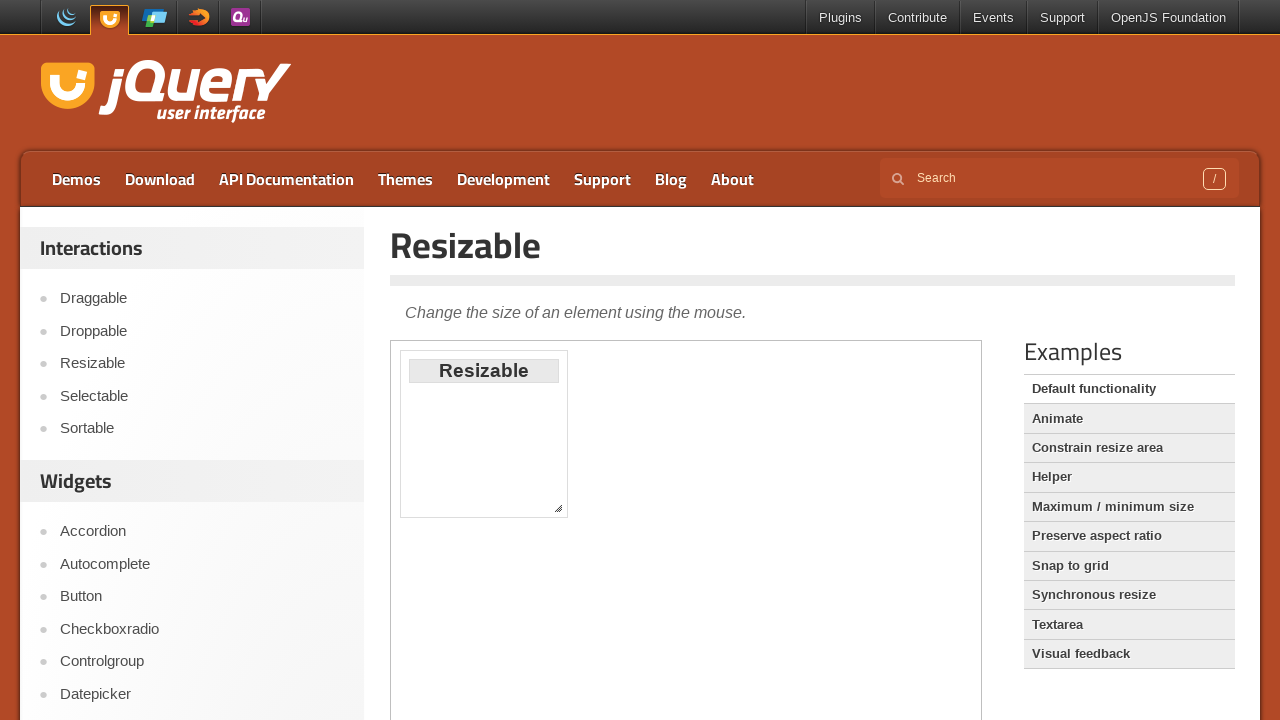

Moved mouse to the center of the resize handle at (558, 508)
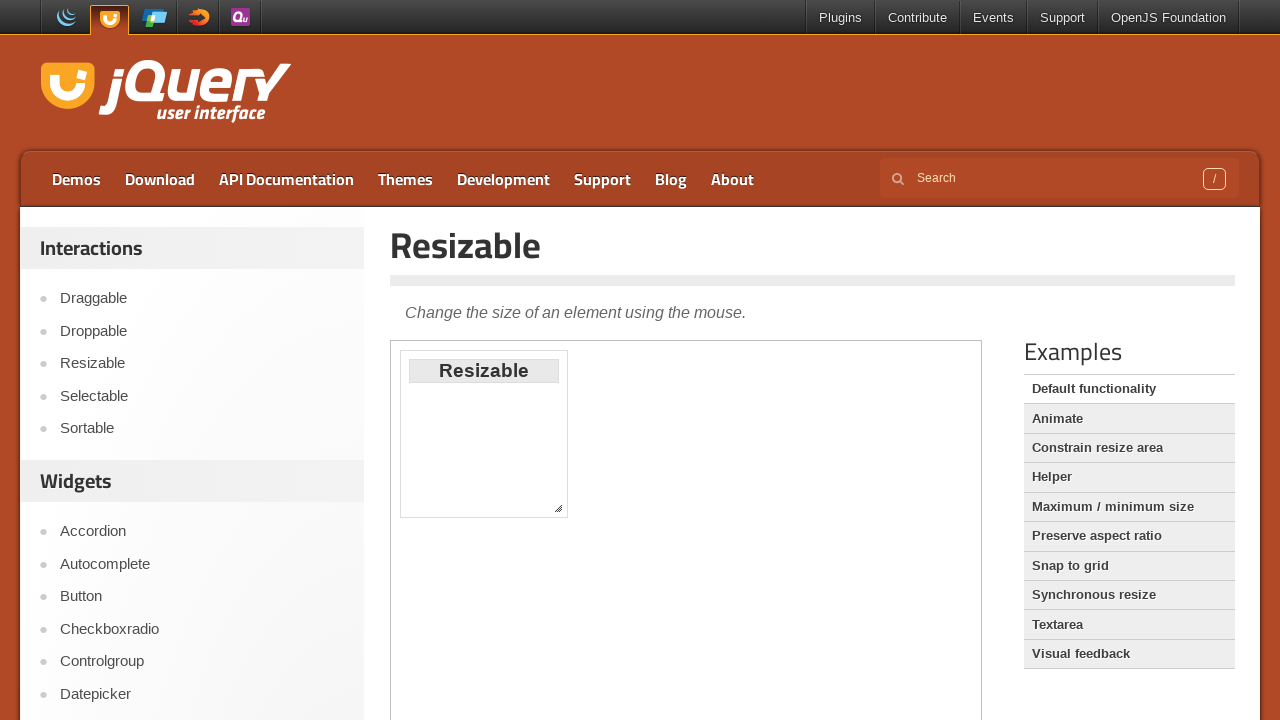

Pressed down the mouse button on the resize handle at (558, 508)
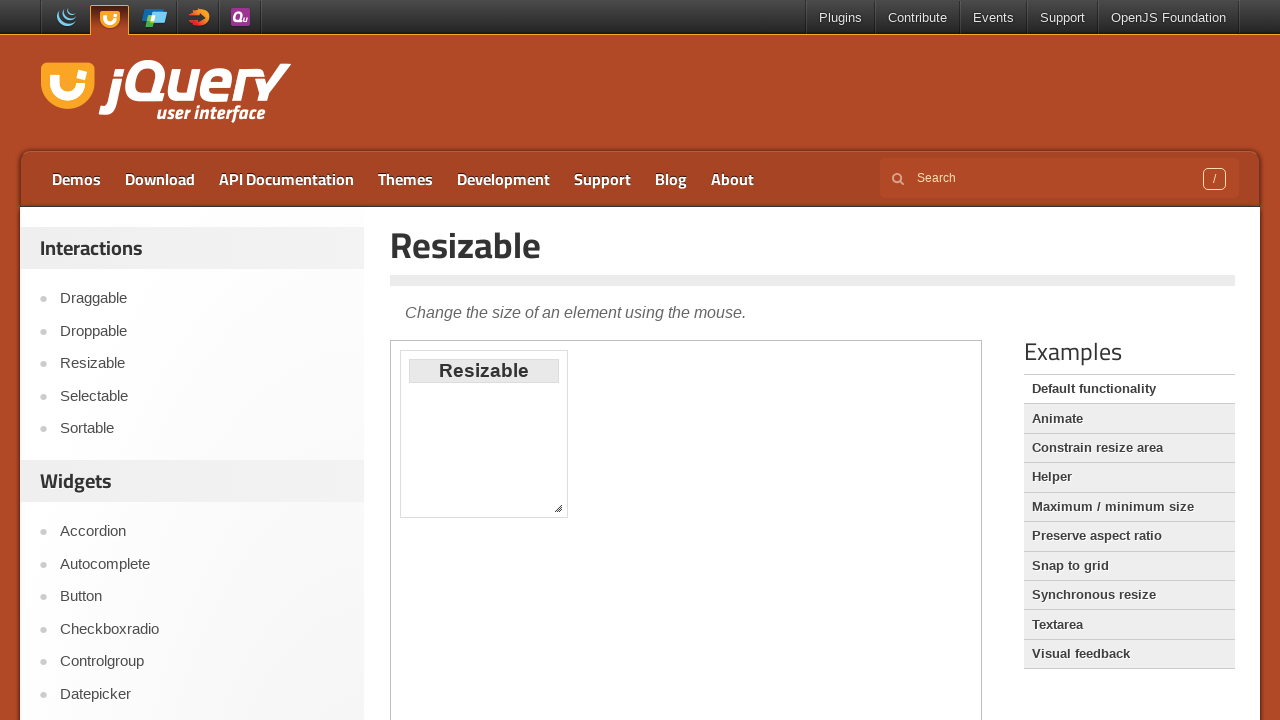

Dragged the resize handle 200px right and 10px down at (758, 518)
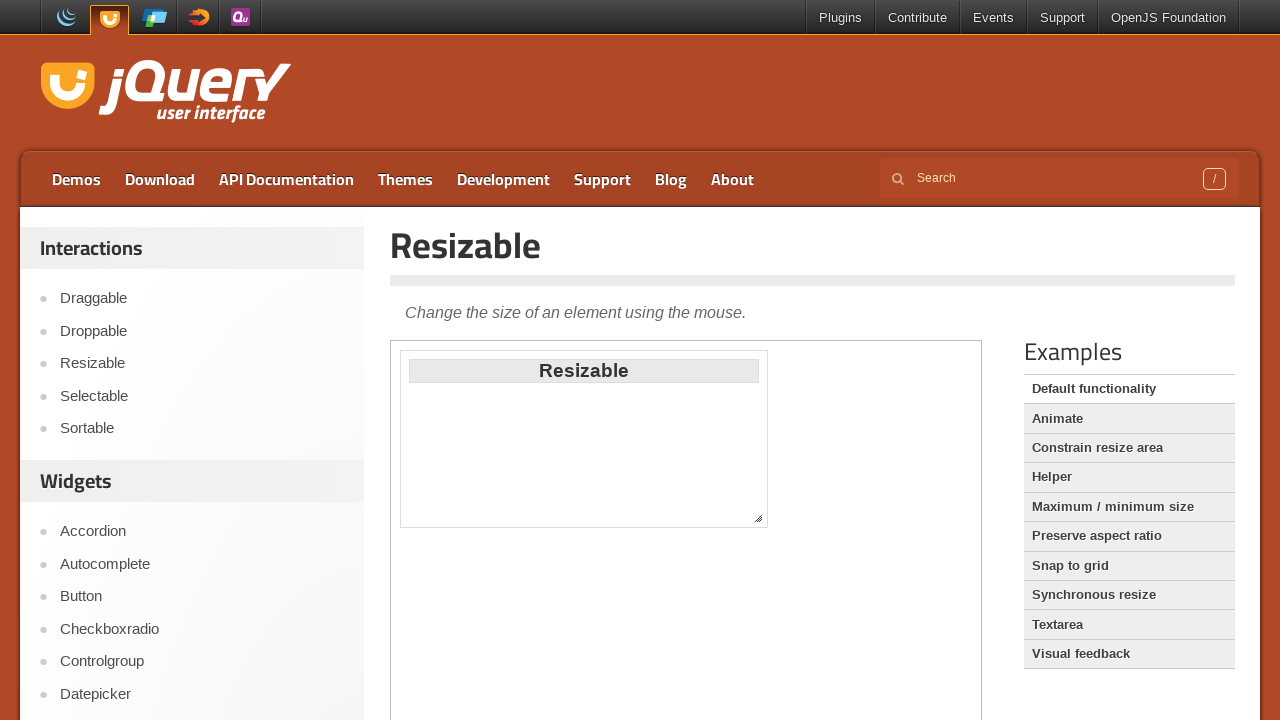

Released the mouse button, completing the resize operation at (758, 518)
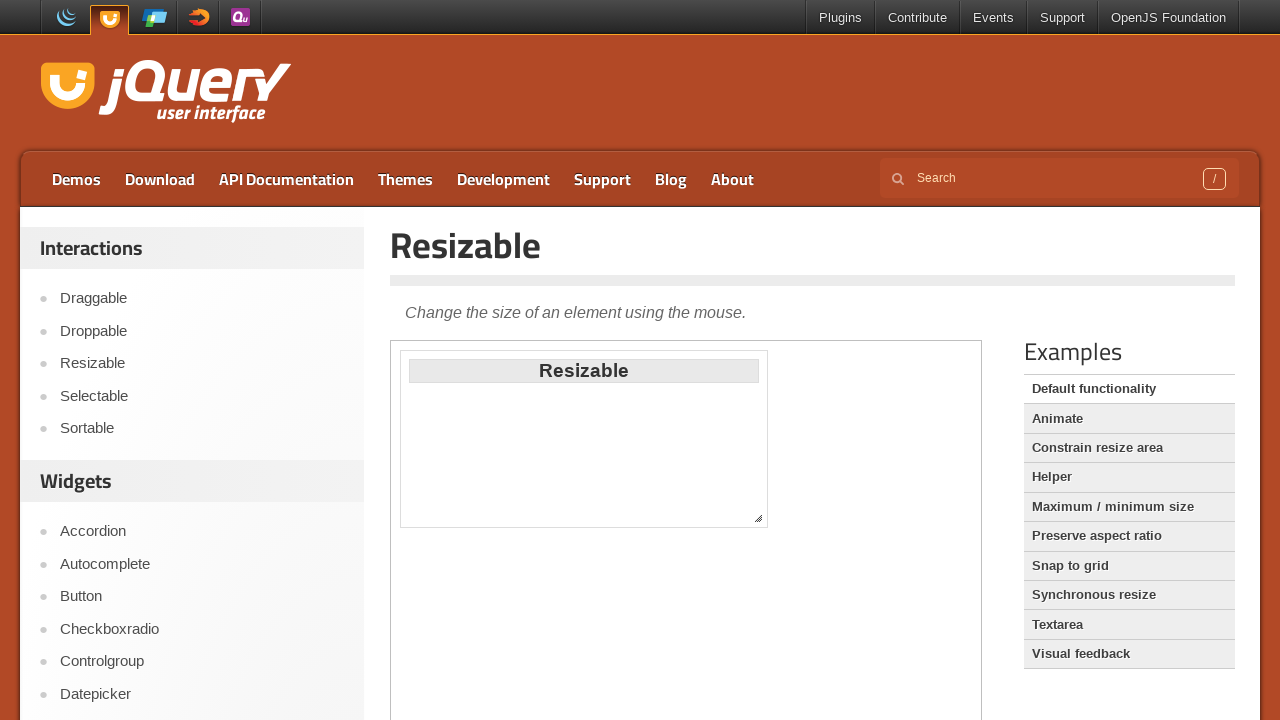

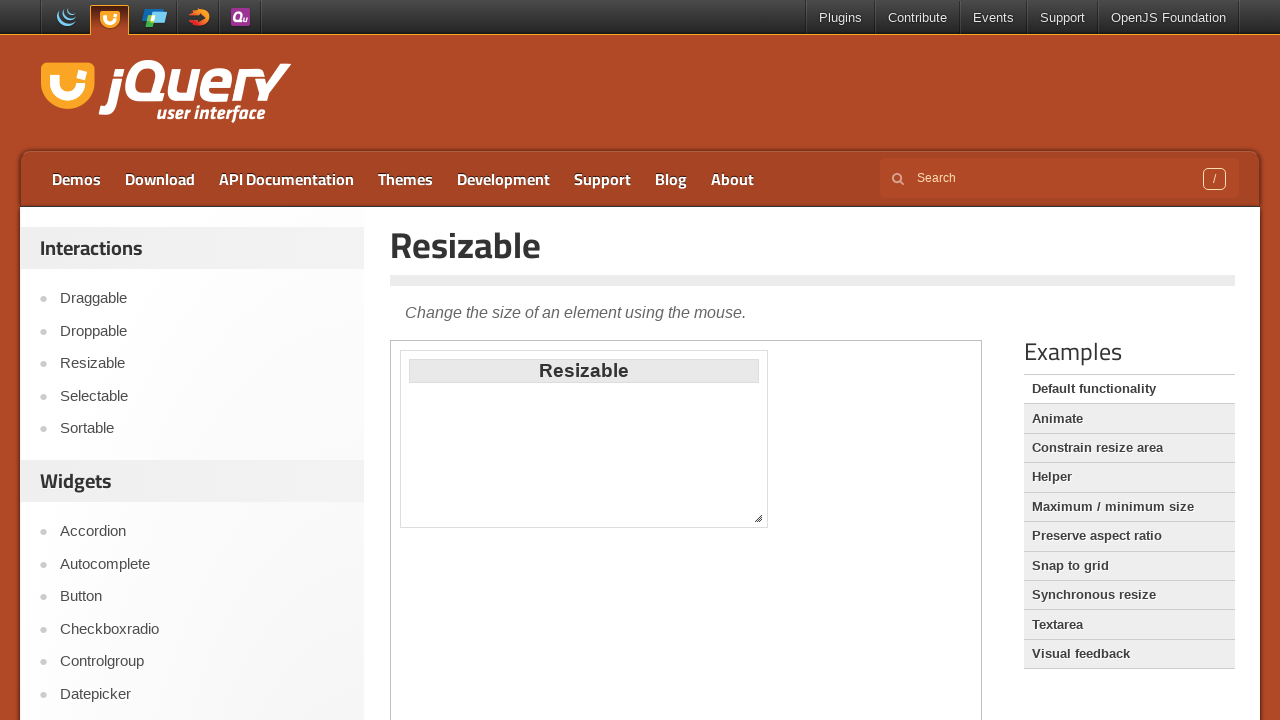